Tests jQuery ComboTree dropdown functionality by clicking the dropdown arrow button and selecting specific choices ("choice 3" and "choice 2 1") from the dropdown list.

Starting URL: https://www.jqueryscript.net/demo/Drop-Down-Combo-Tree/

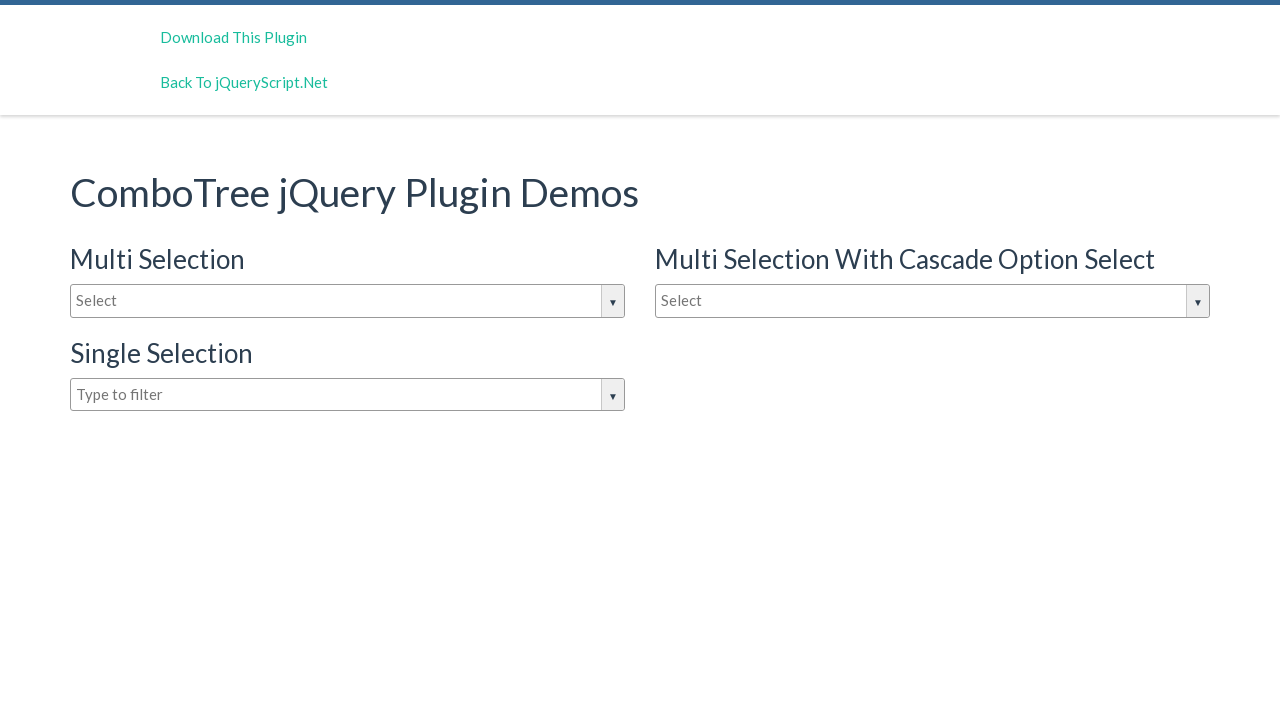

Clicked the first dropdown arrow button to open the ComboTree dropdown at (612, 301) on (//button[@class='comboTreeArrowBtn'])[1]
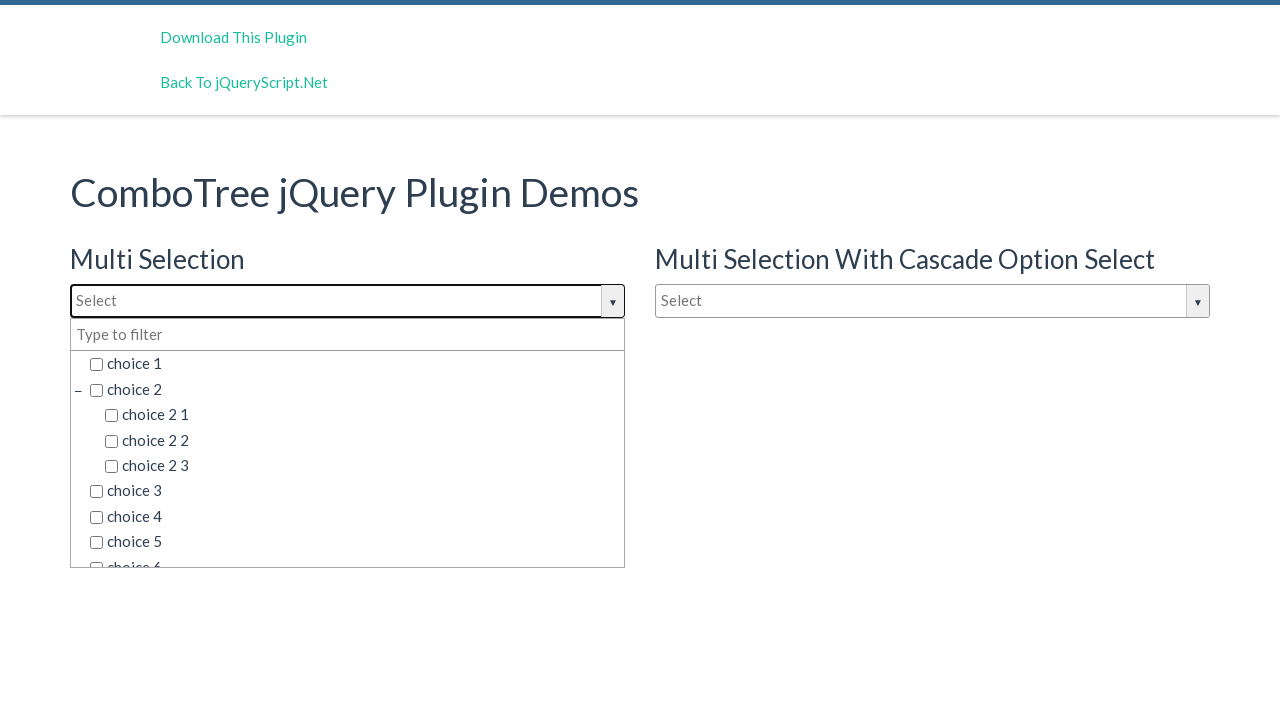

Waited for dropdown options to be visible
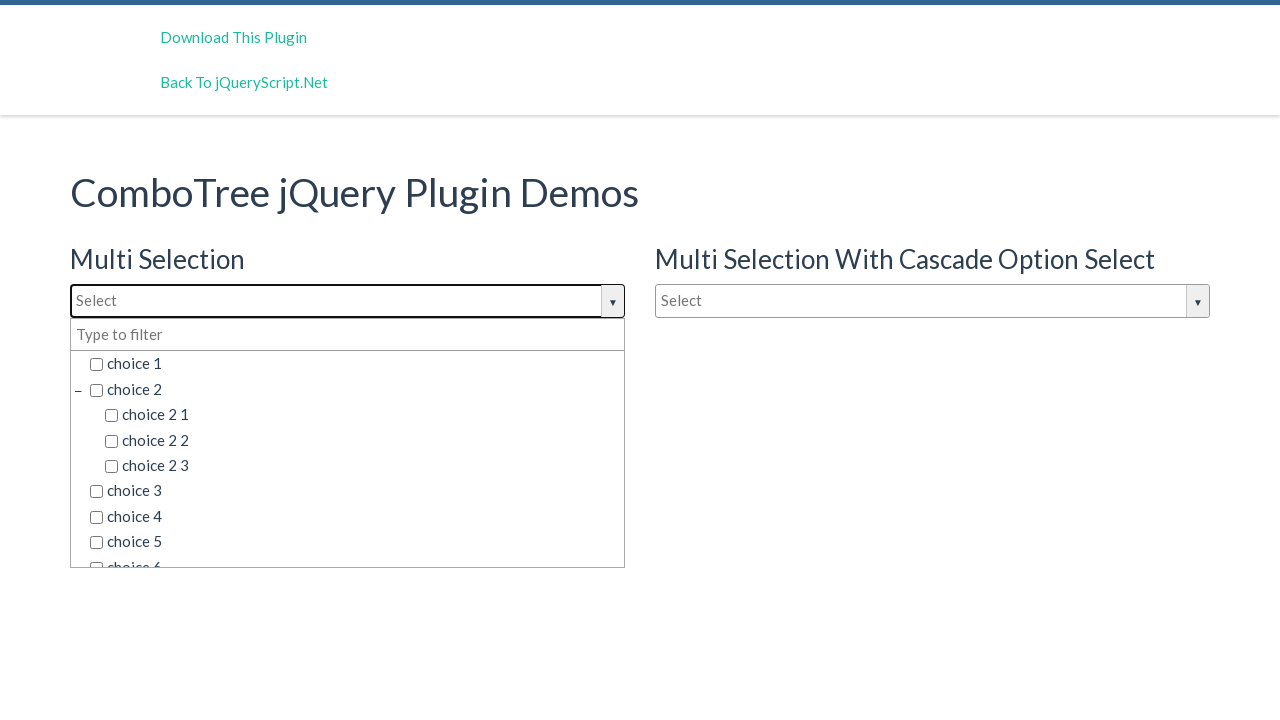

Selected 'choice 3' from the dropdown at (355, 491) on (//div[@class='comboTreeDropDownContainer'])[1]//span[@class='comboTreeItemTitle
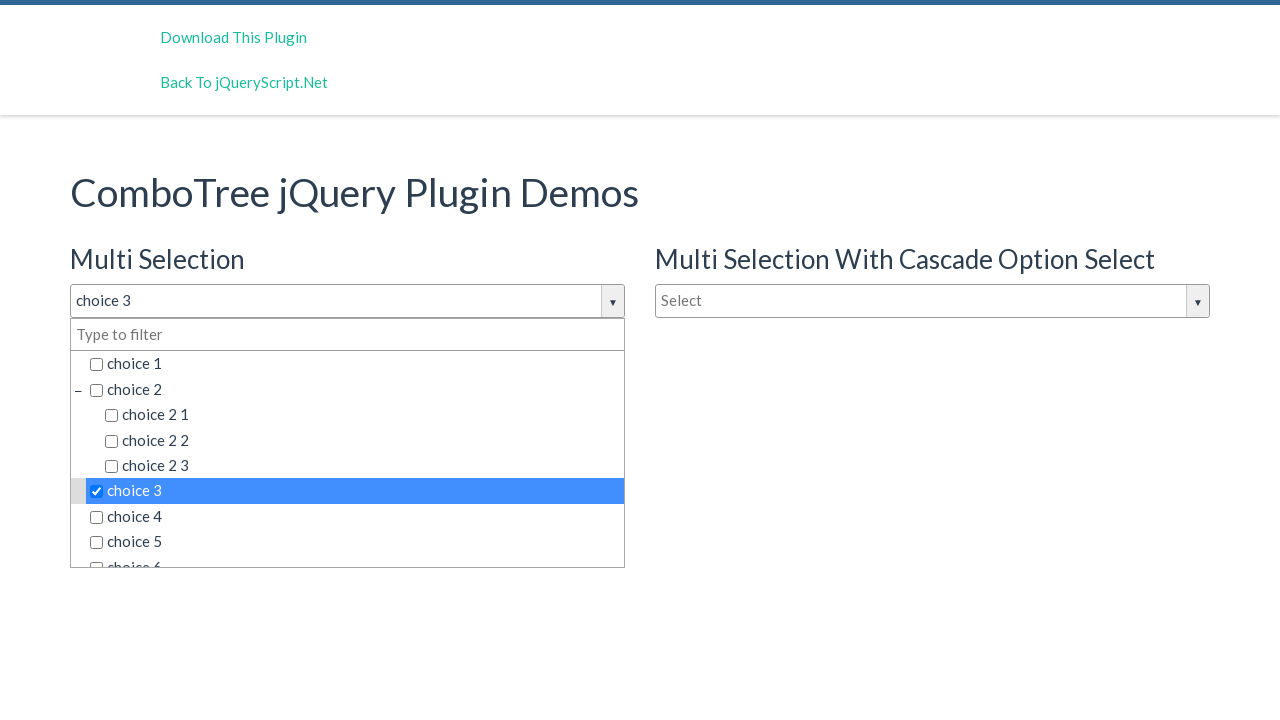

Selected 'choice 2 1' from the dropdown at (362, 415) on (//div[@class='comboTreeDropDownContainer'])[1]//span[@class='comboTreeItemTitle
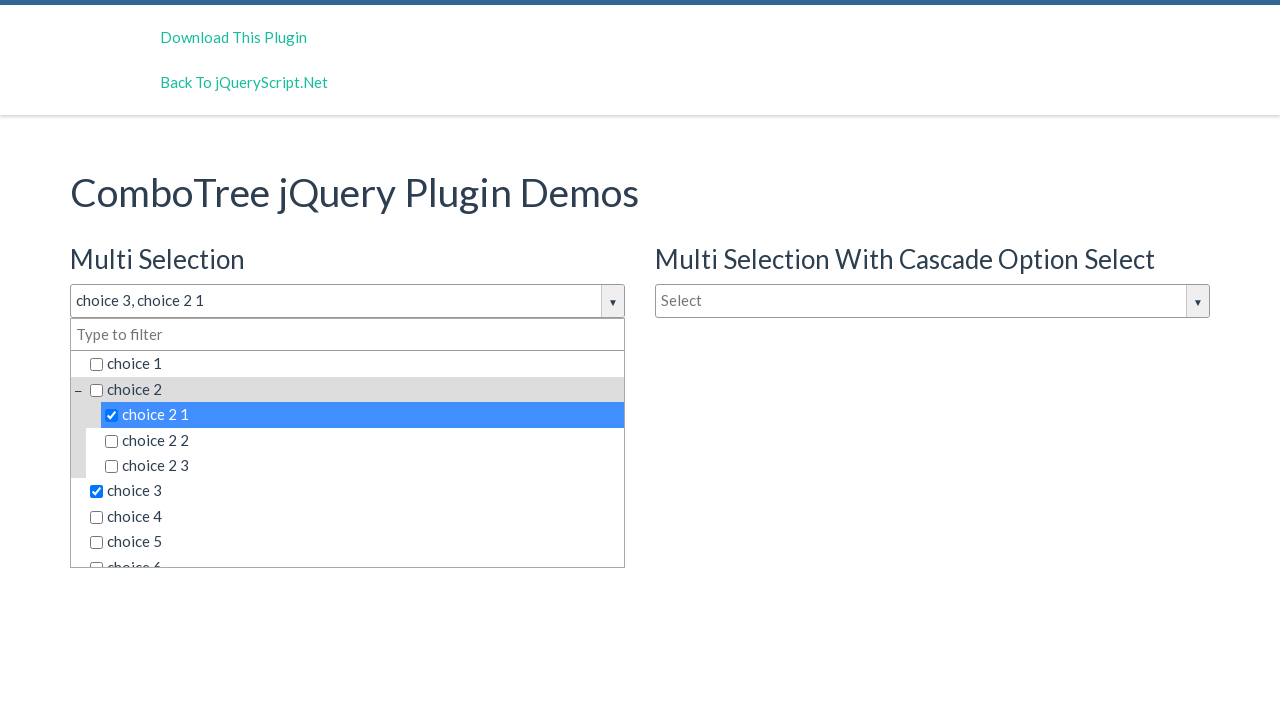

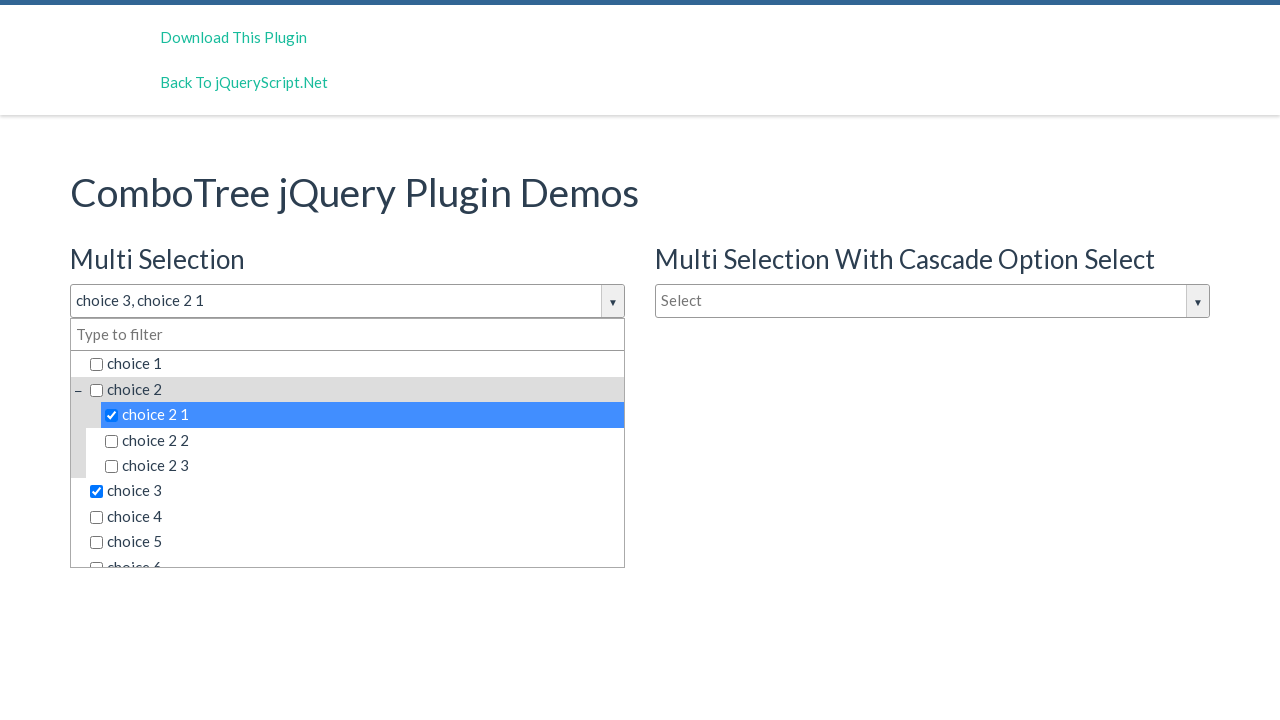